Tests the jQuery UI selectable widget by using Ctrl+click to select multiple items and then deselect some

Starting URL: https://jqueryui.com/selectable/

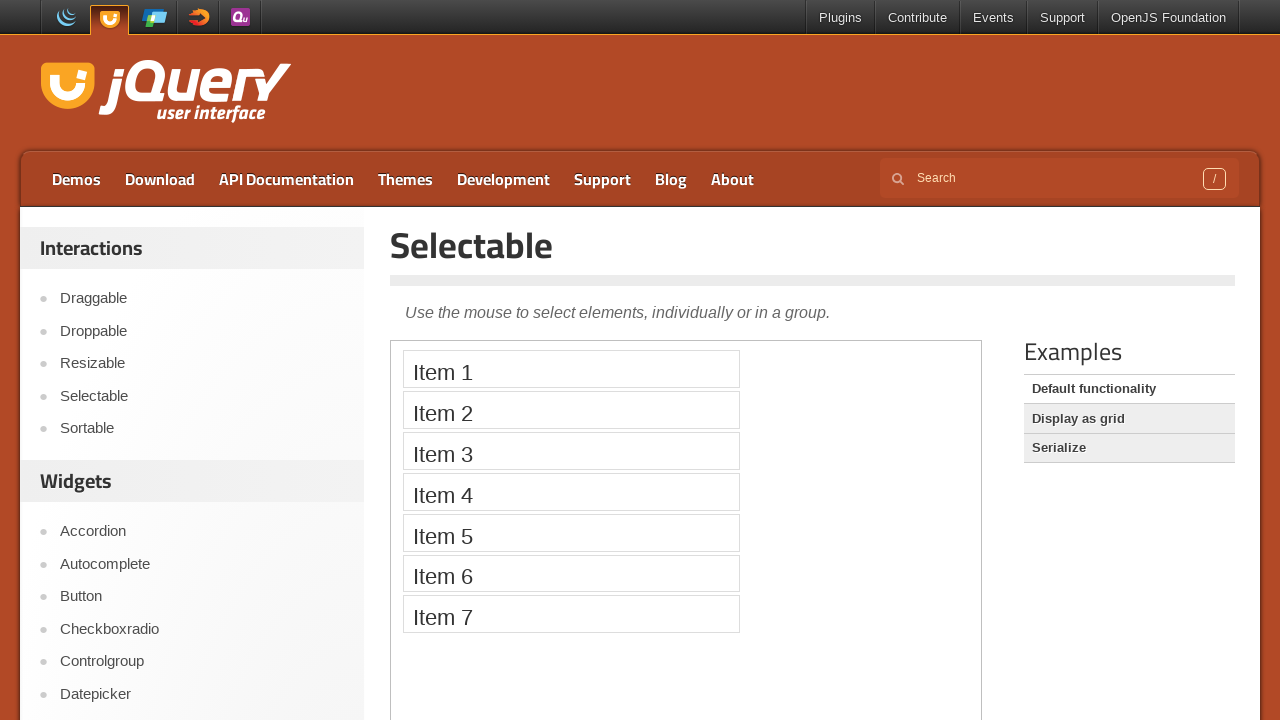

Located the demo iframe
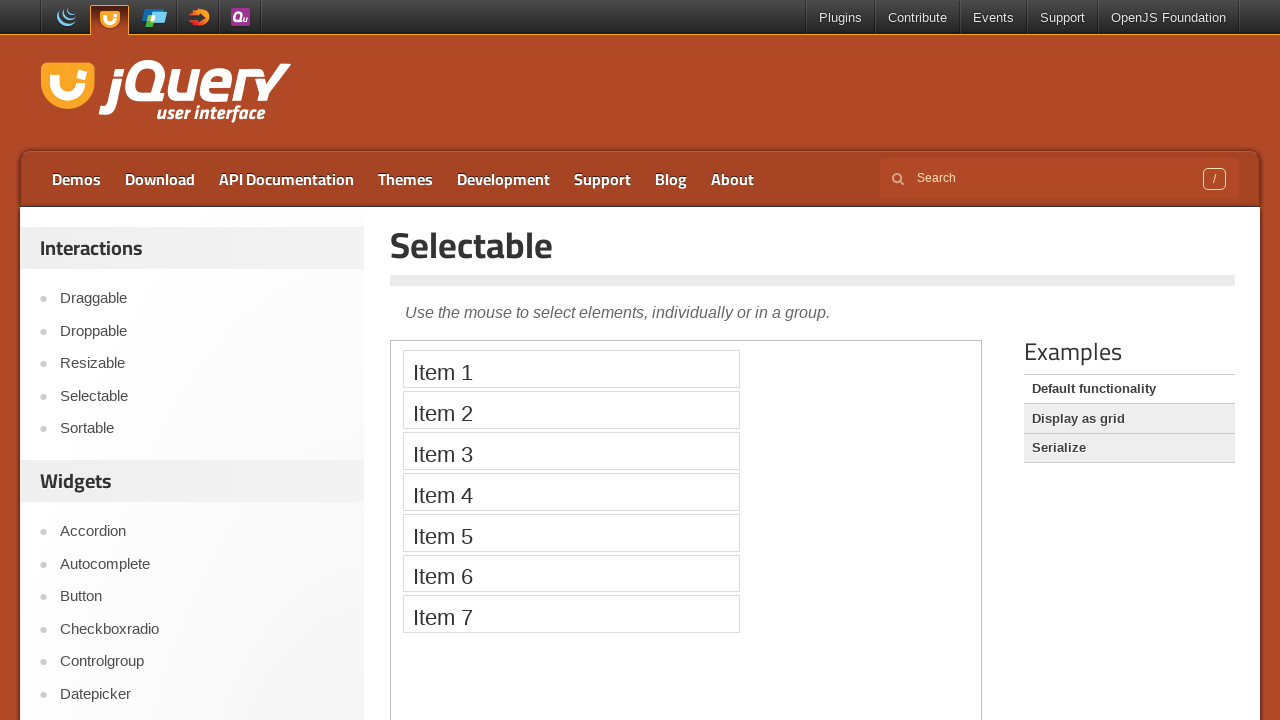

Ctrl+clicked on Item 2 to select it at (571, 410) on .demo-frame >> internal:control=enter-frame >> #selectable li:text('Item 2')
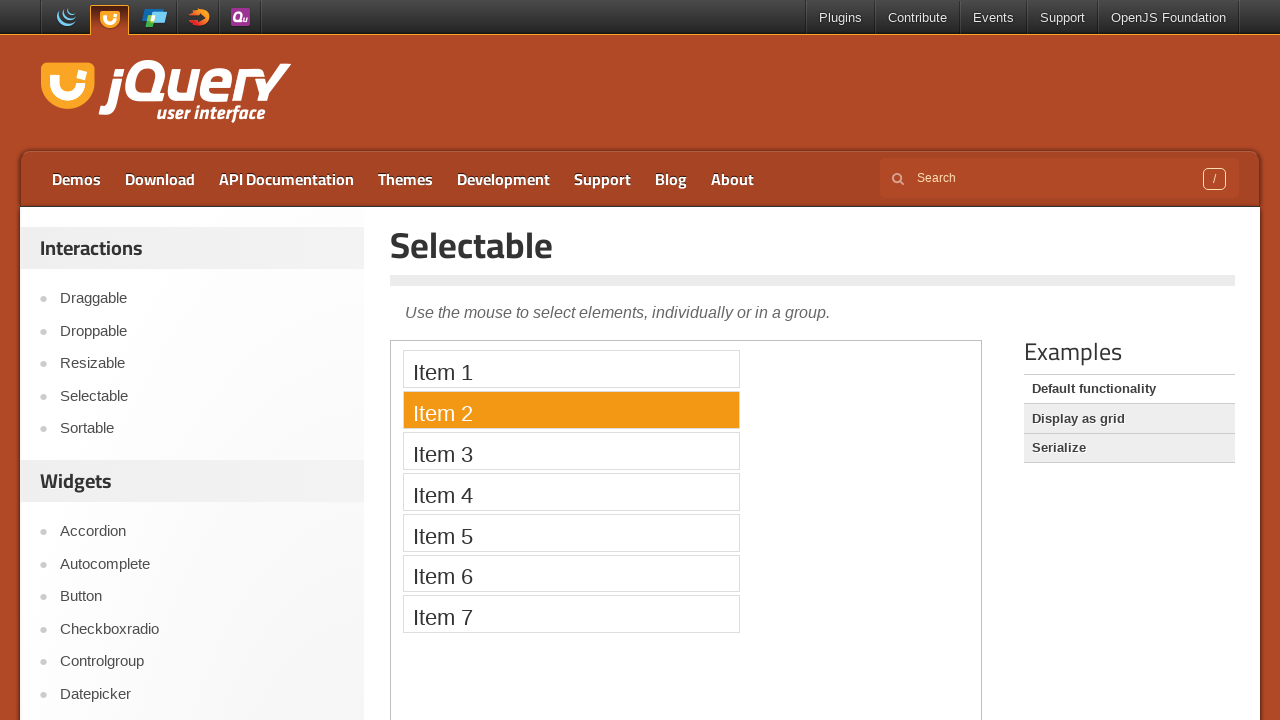

Ctrl+clicked on Item 3 to add it to selection at (571, 451) on .demo-frame >> internal:control=enter-frame >> #selectable li:text('Item 3')
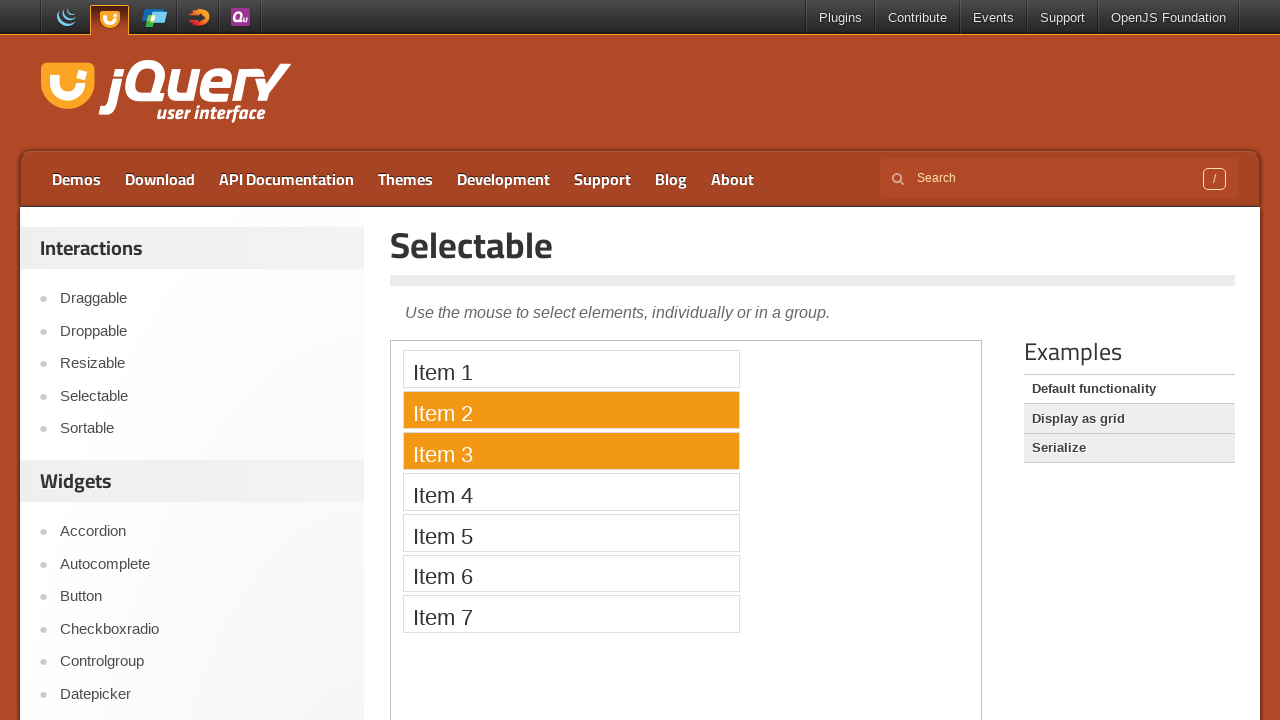

Ctrl+clicked on Item 5 to add it to selection at (571, 532) on .demo-frame >> internal:control=enter-frame >> #selectable li:text('Item 5')
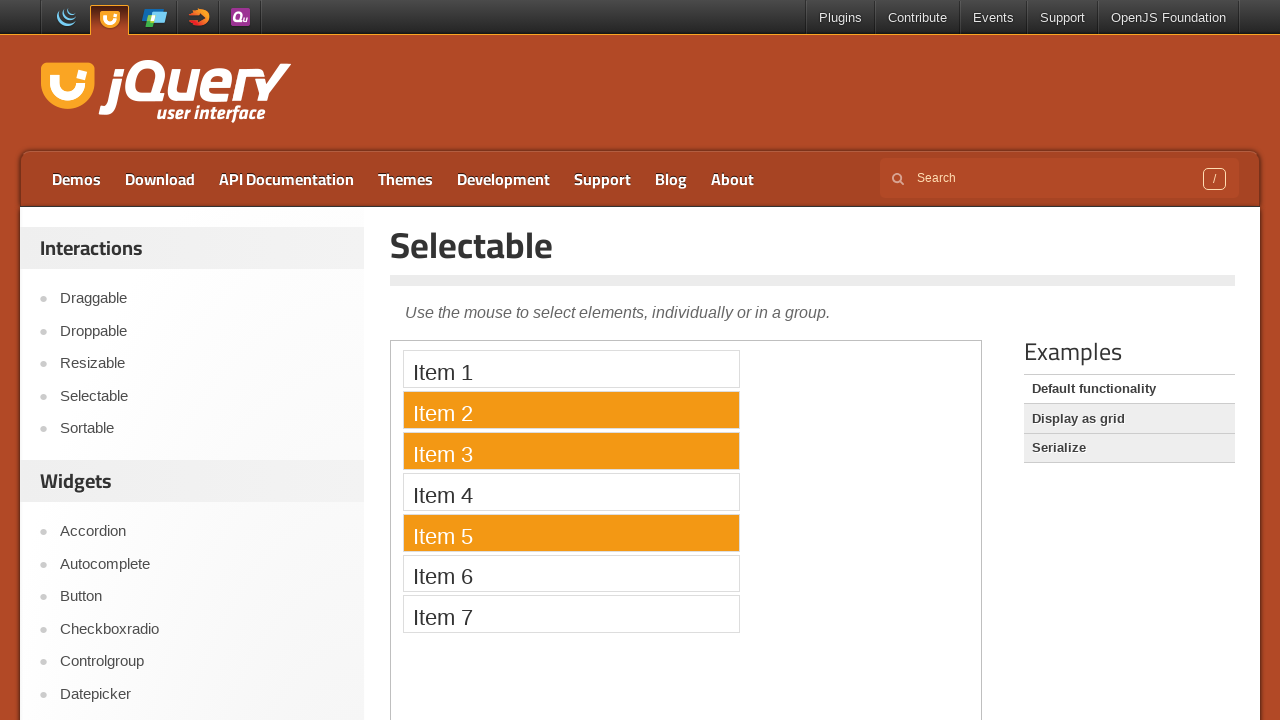

Ctrl+clicked on Item 7 to add it to selection at (571, 614) on .demo-frame >> internal:control=enter-frame >> #selectable li:text('Item 7')
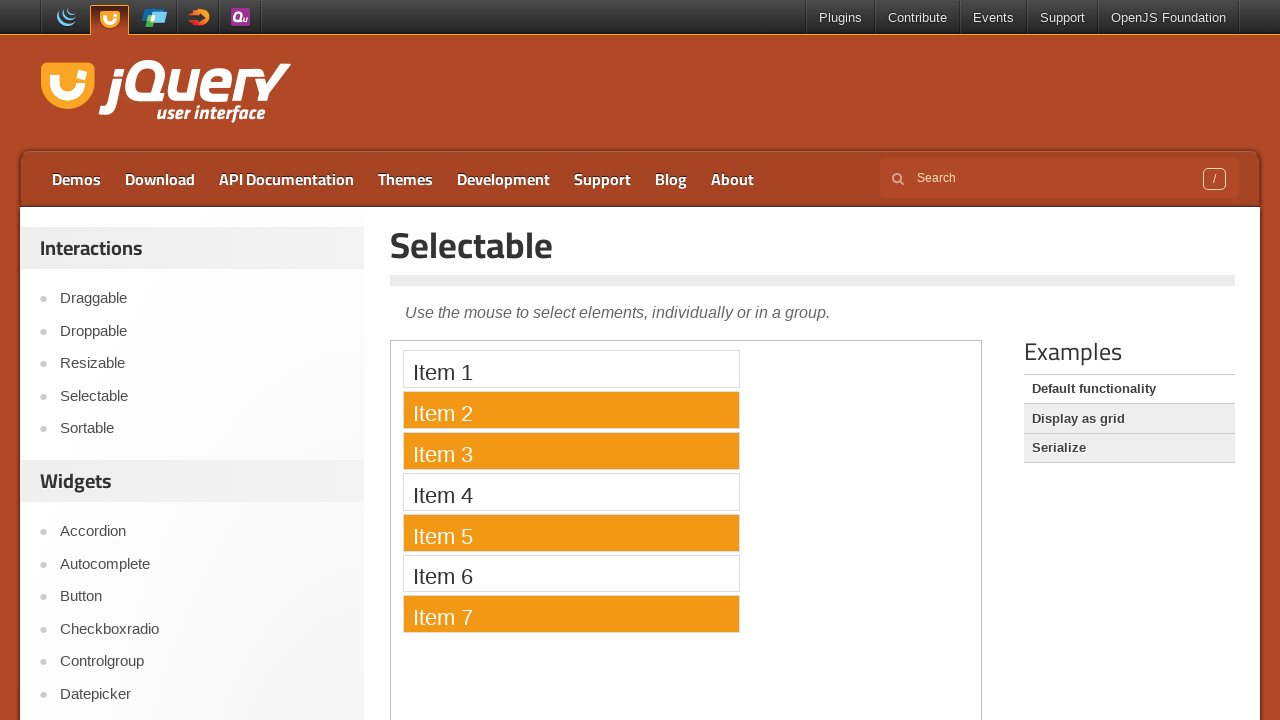

Waited 500ms for selections to be applied
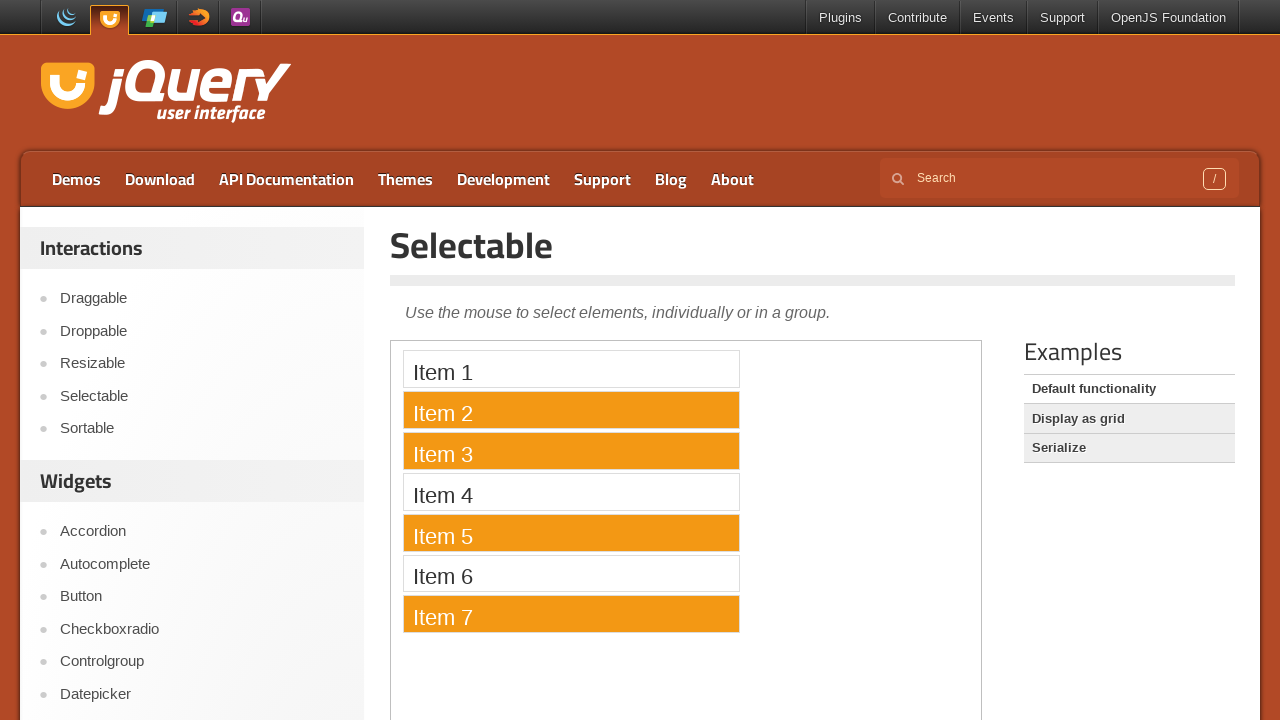

Ctrl+clicked on Item 2 to deselect it at (571, 410) on .demo-frame >> internal:control=enter-frame >> #selectable li:text('Item 2')
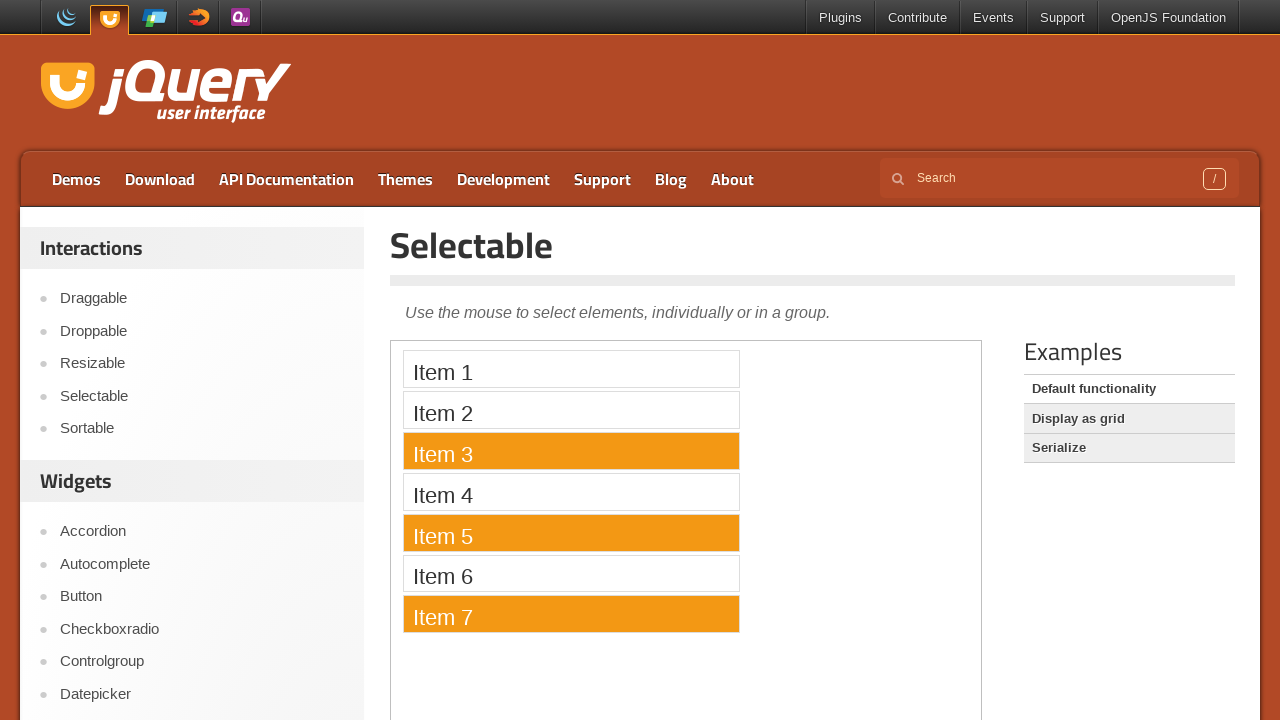

Ctrl+clicked on Item 5 to deselect it at (571, 532) on .demo-frame >> internal:control=enter-frame >> #selectable li:text('Item 5')
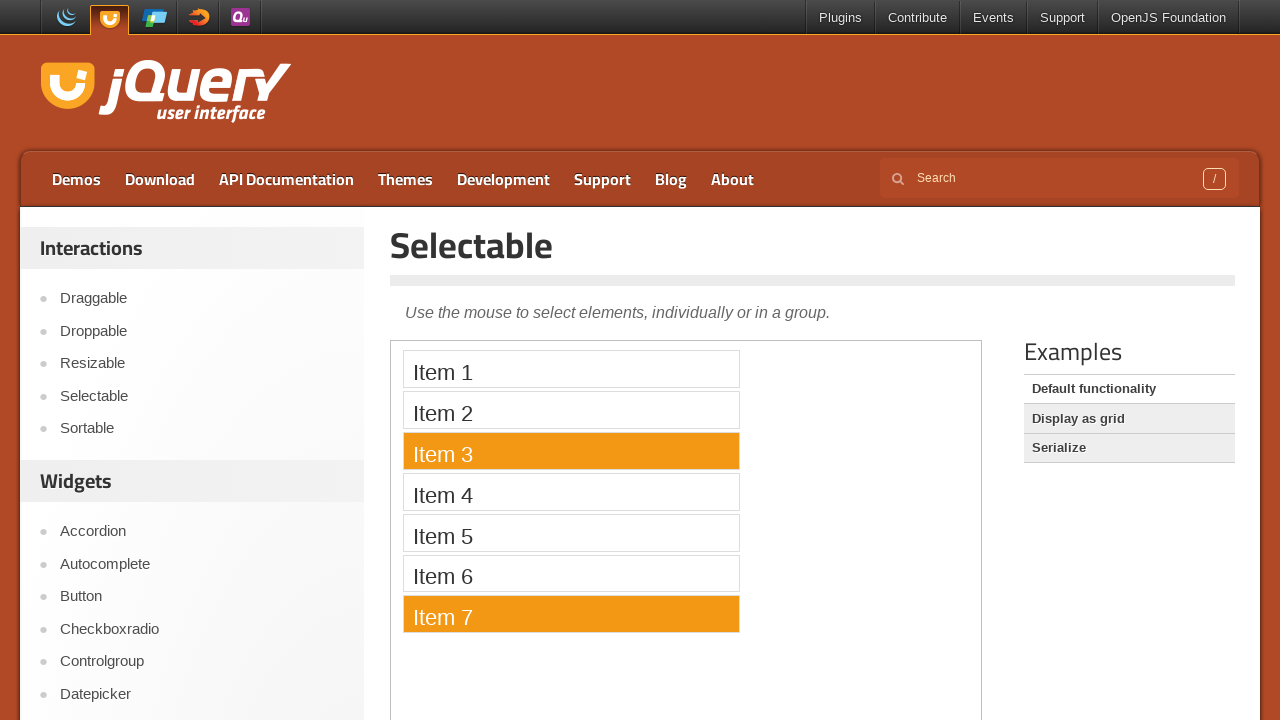

Verified that selected items are visible with ui-selected class
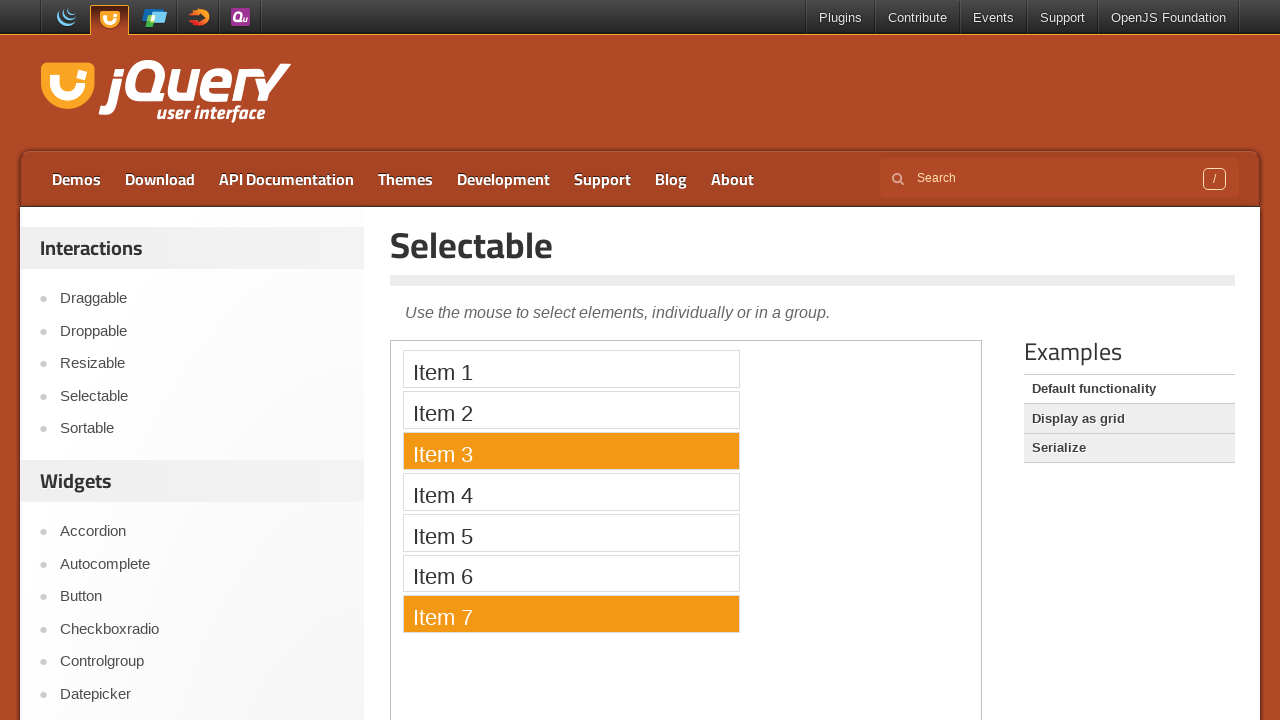

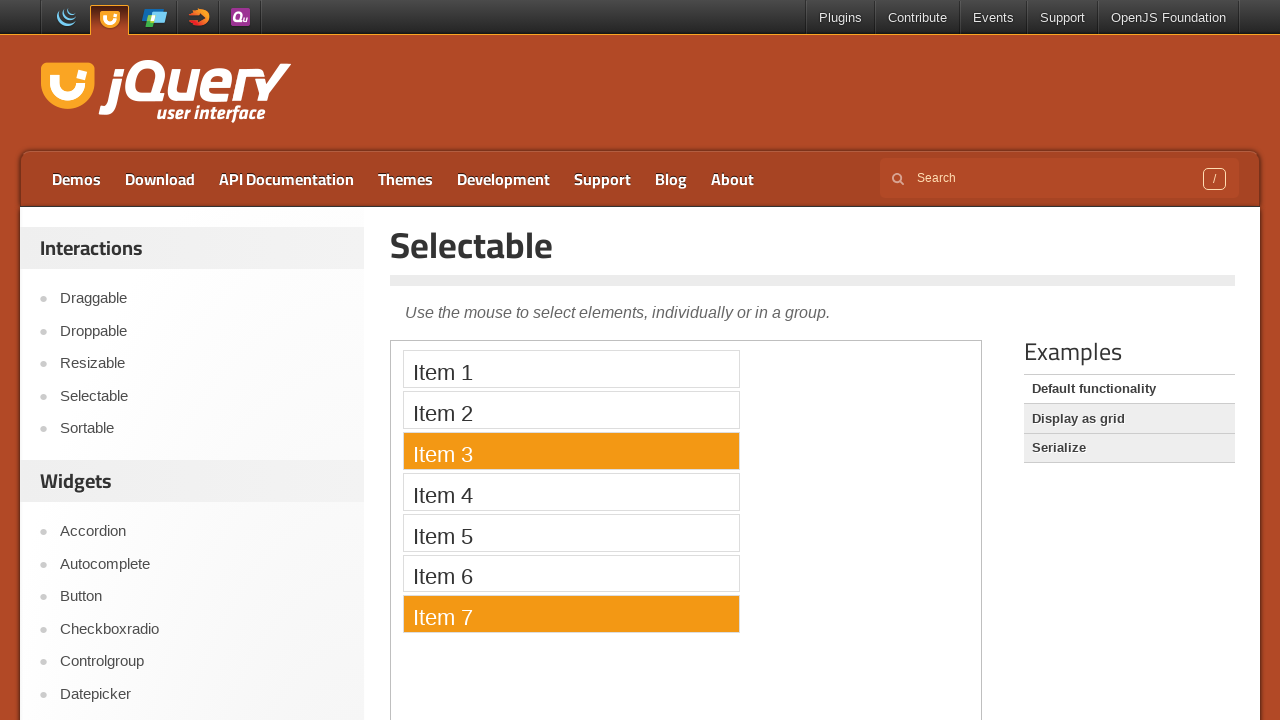